Tests the download functionality on demoqa.com by clicking the download button. Also verifies the upload input element is present on the page.

Starting URL: https://demoqa.com/upload-download

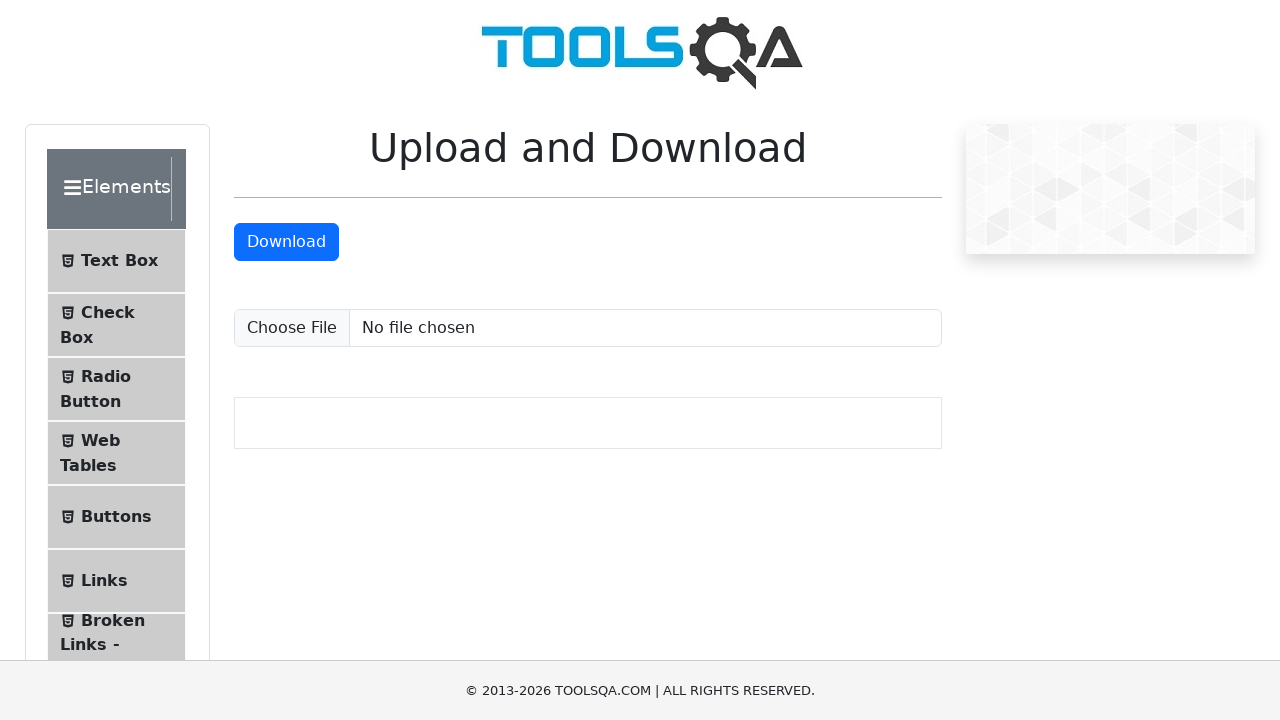

Download button loaded on the page
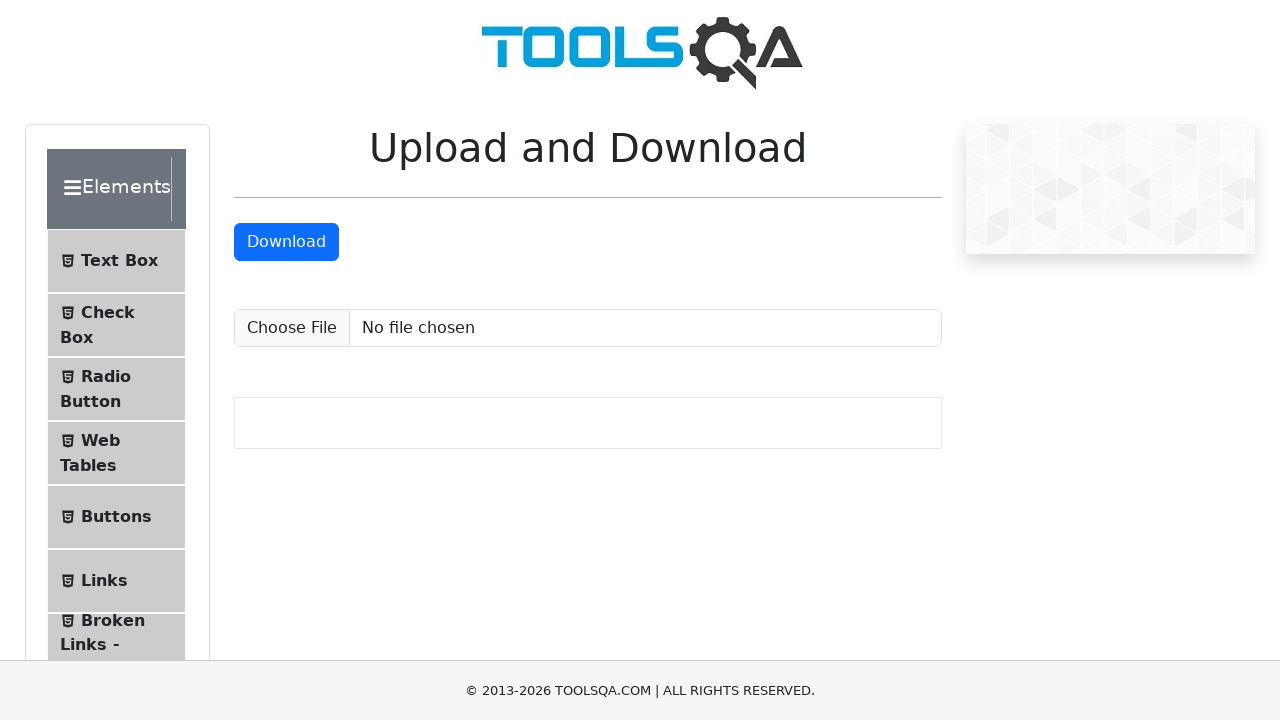

Clicked download button to trigger file download at (286, 242) on #downloadButton
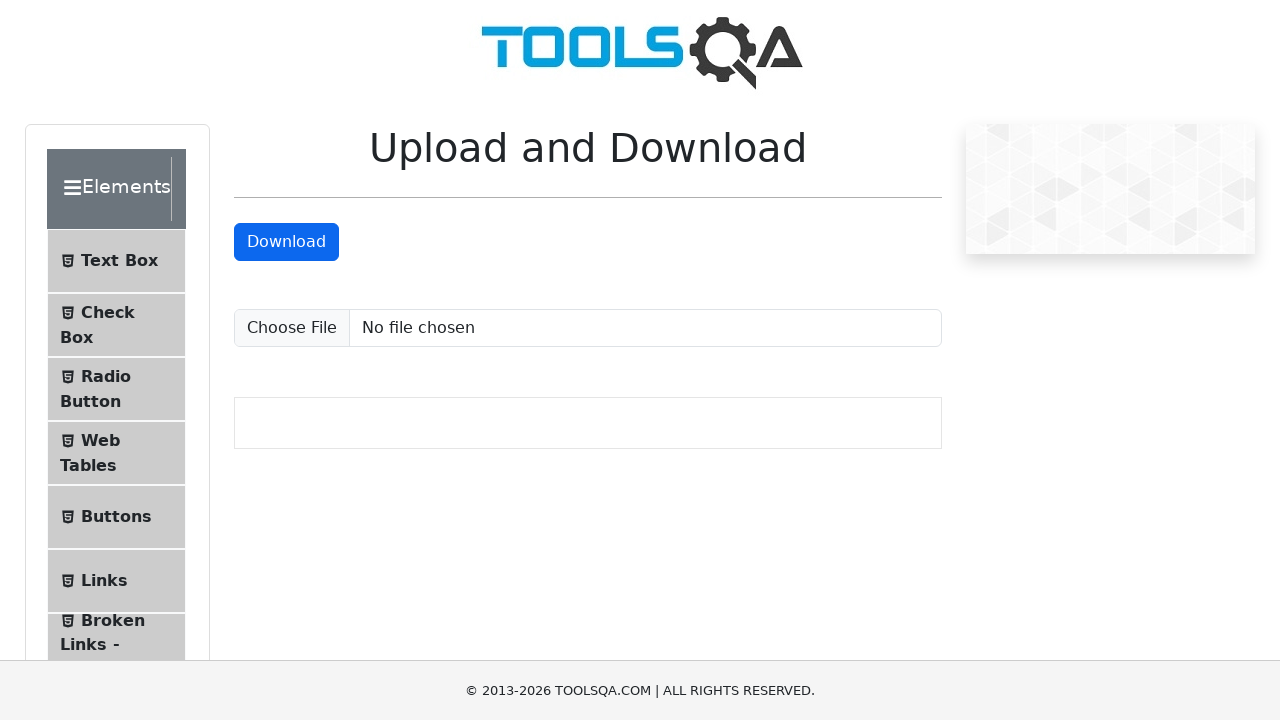

Upload input element loaded on the page
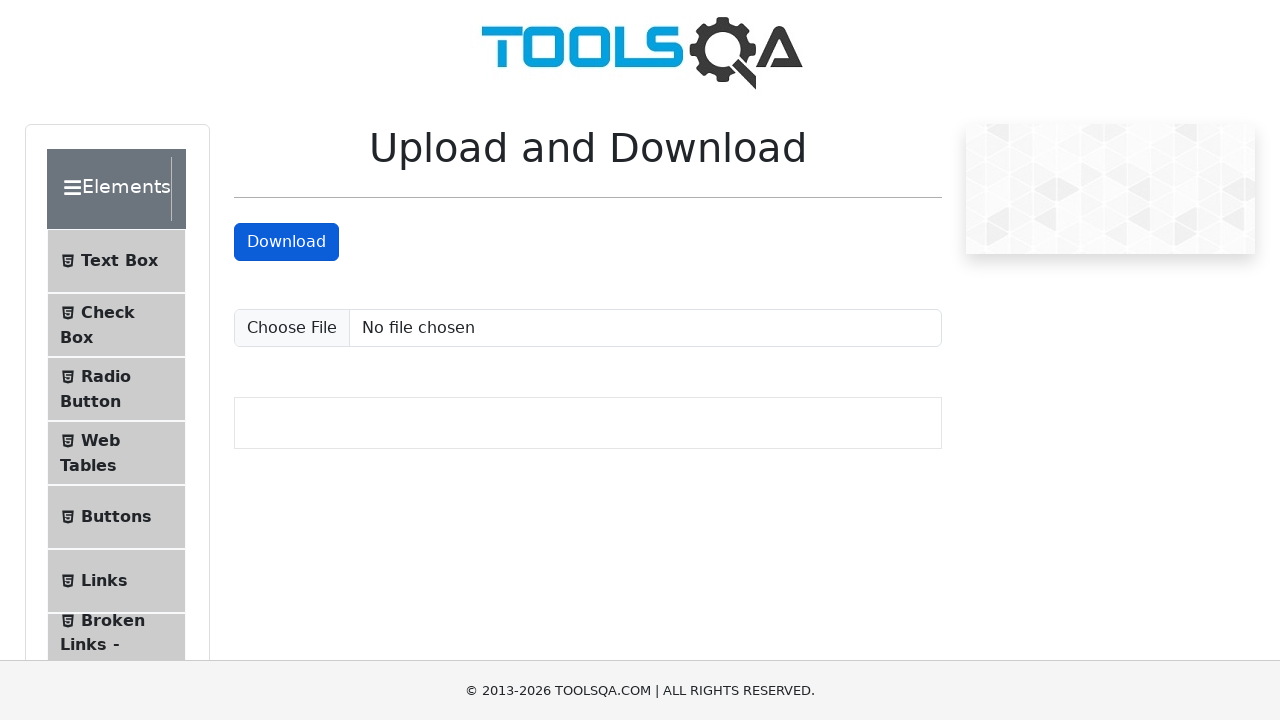

Upload input element is attached and ready for file upload
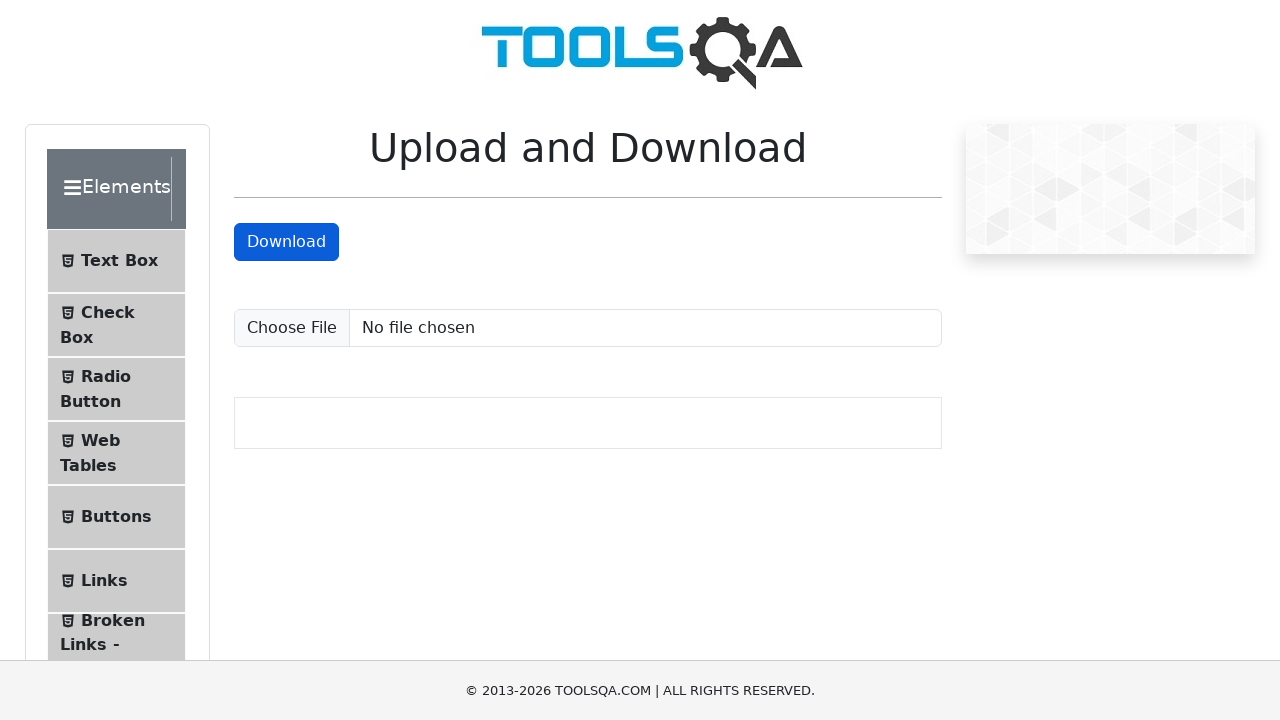

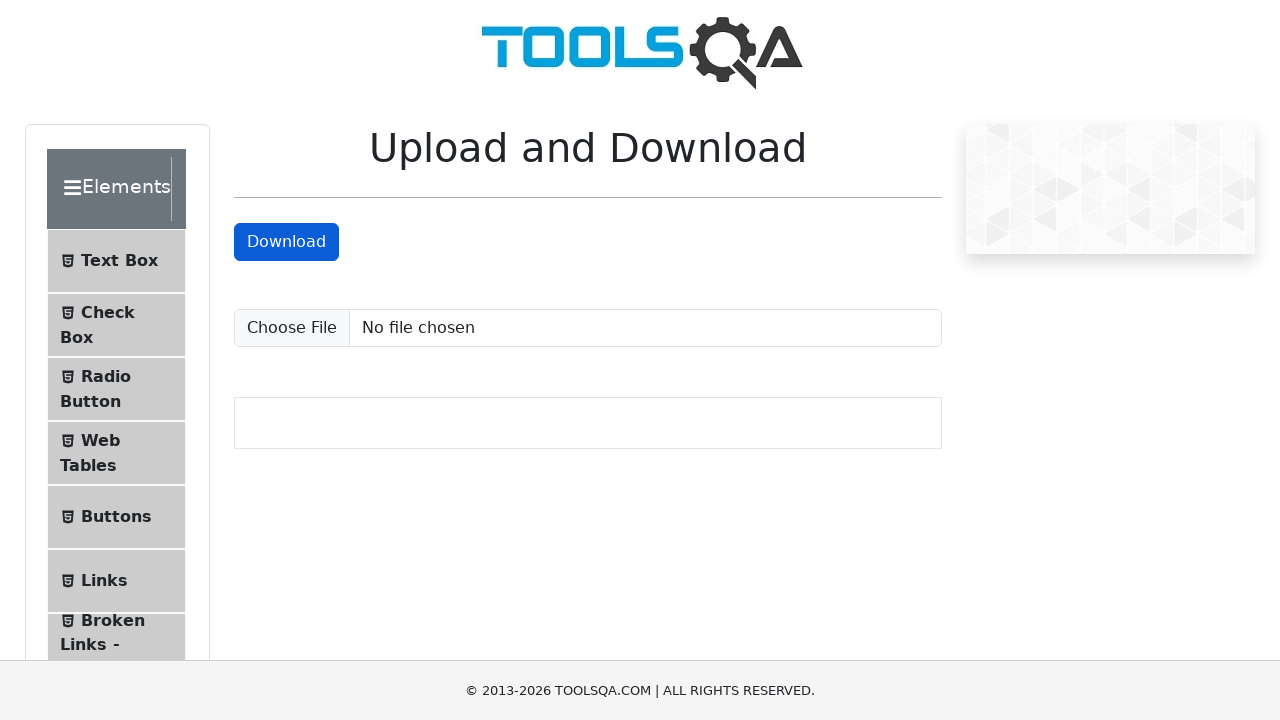